Navigates to University of Aveiro website using HTTPS and verifies the page title contains expected text

Starting URL: https://www.ua.pt

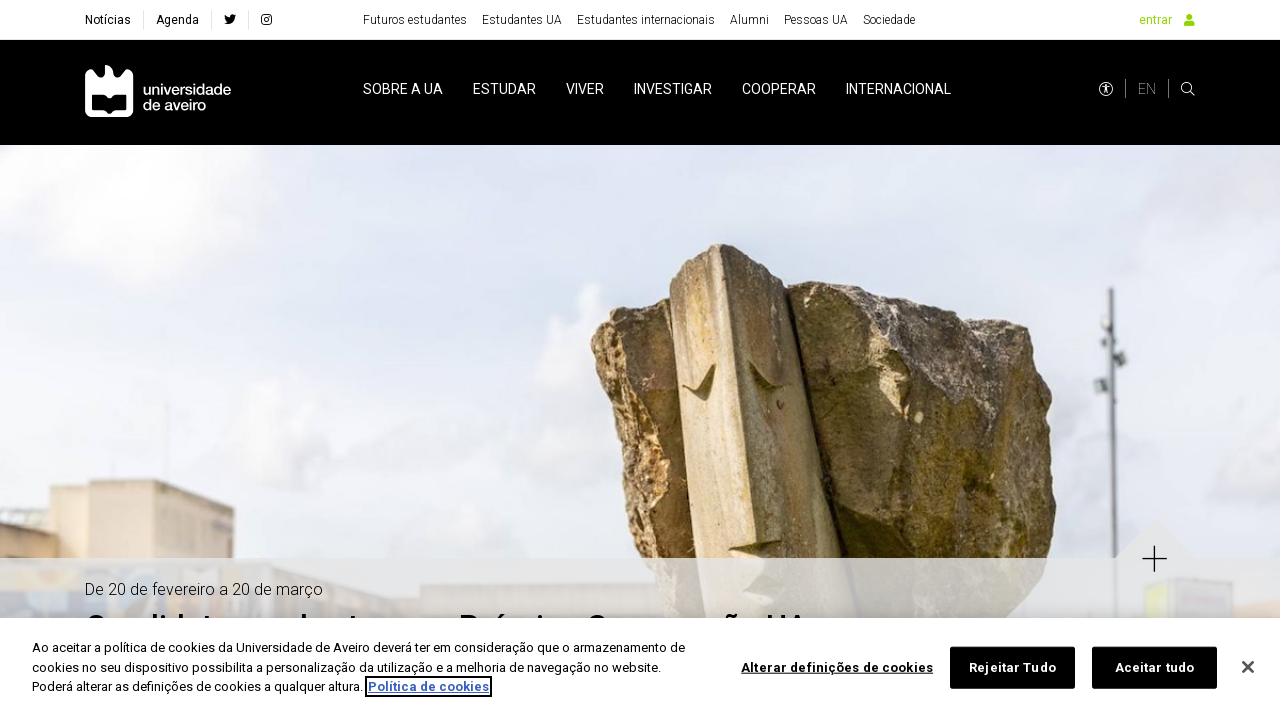

Navigated to University of Aveiro website (https://www.ua.pt)
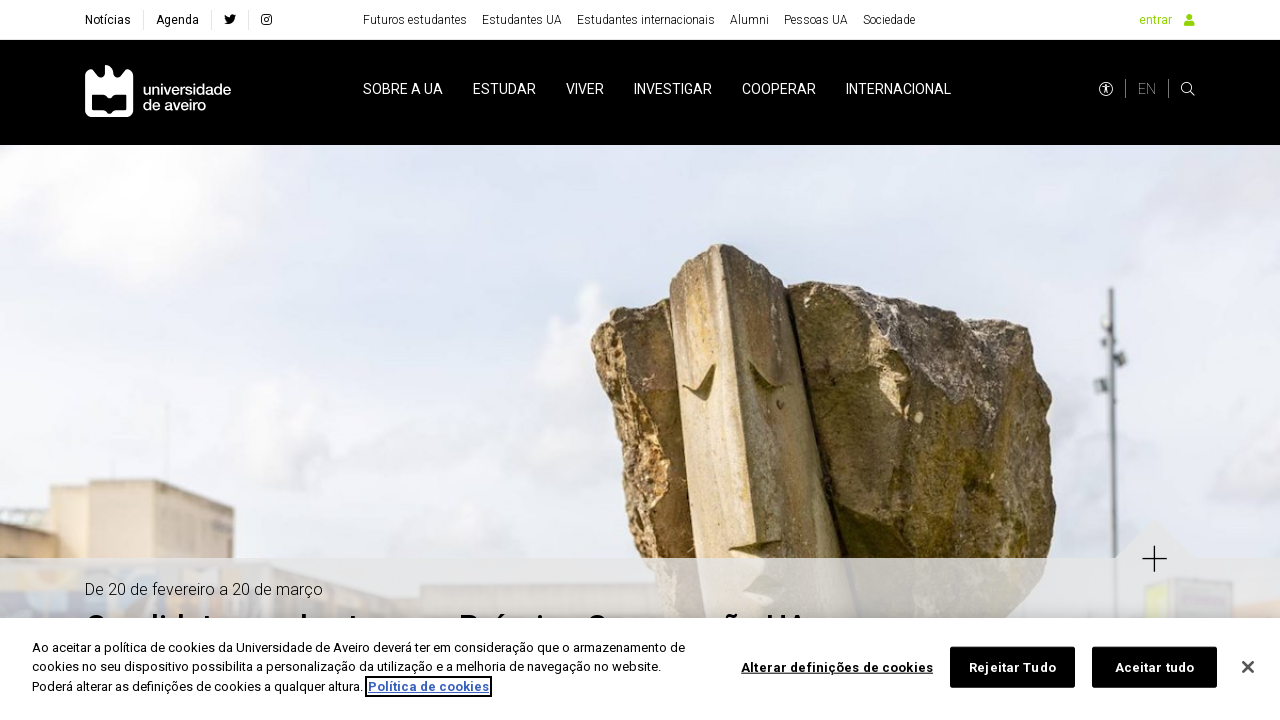

Verified that page title contains 'Universidade de Aveiro'
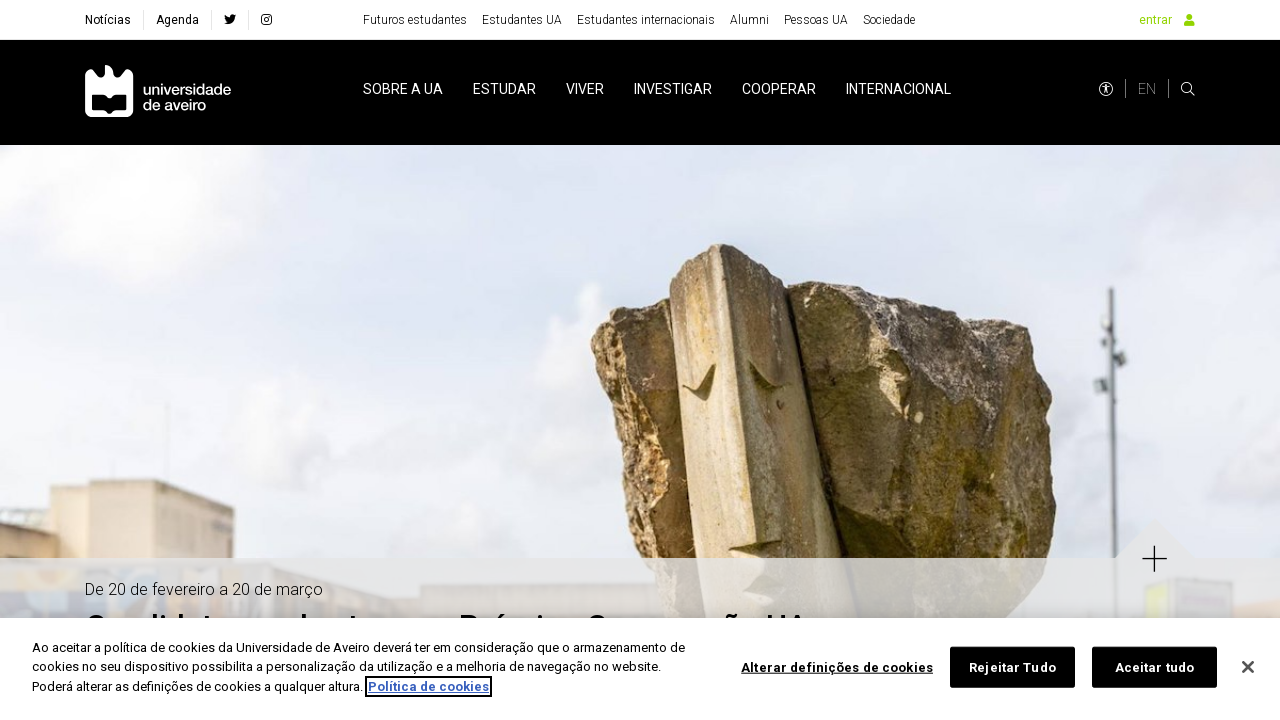

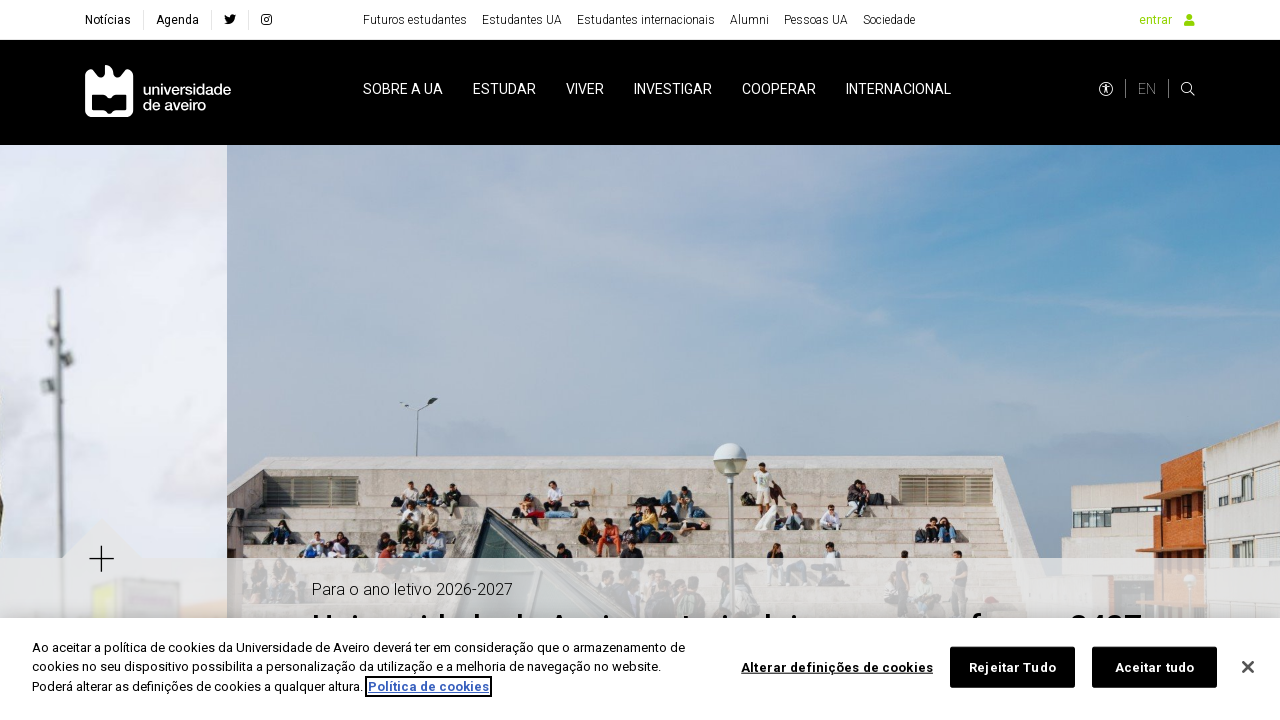